Tests adding new todo items by filling the input field and pressing Enter multiple times

Starting URL: https://todolist.james.am/#/

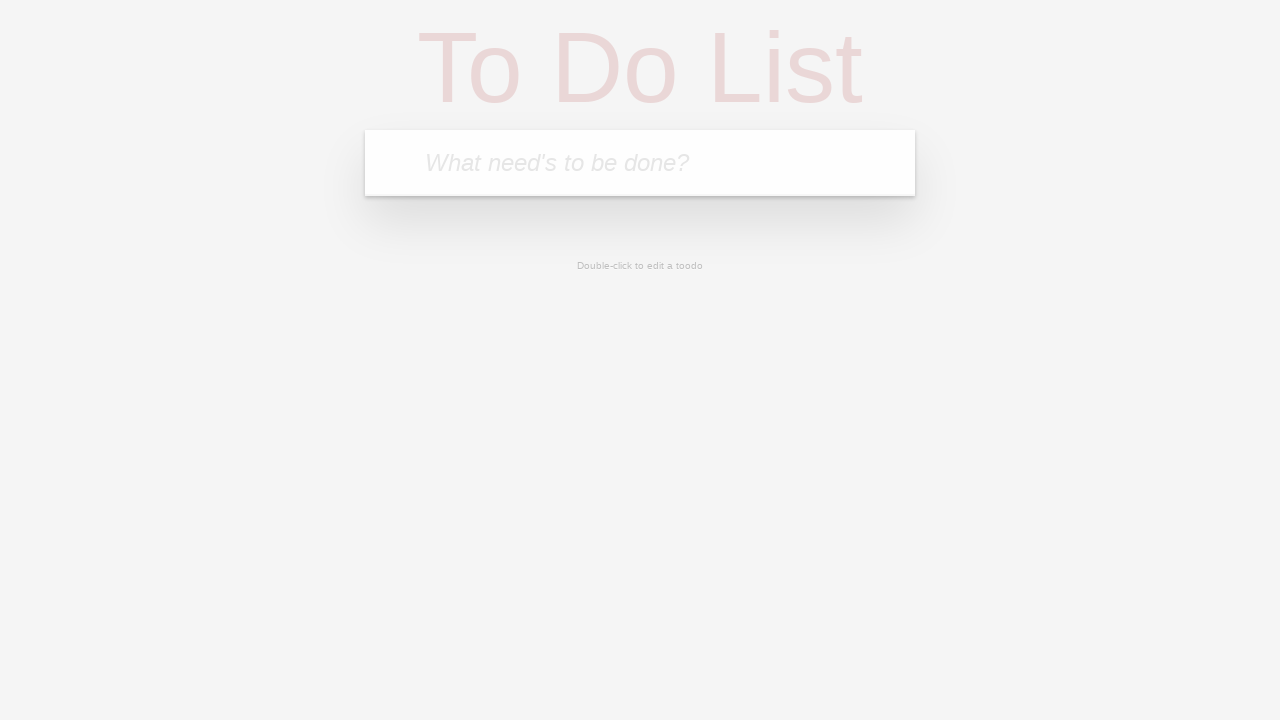

Filled new todo input field with '1 uzduotis' on input.new-todo
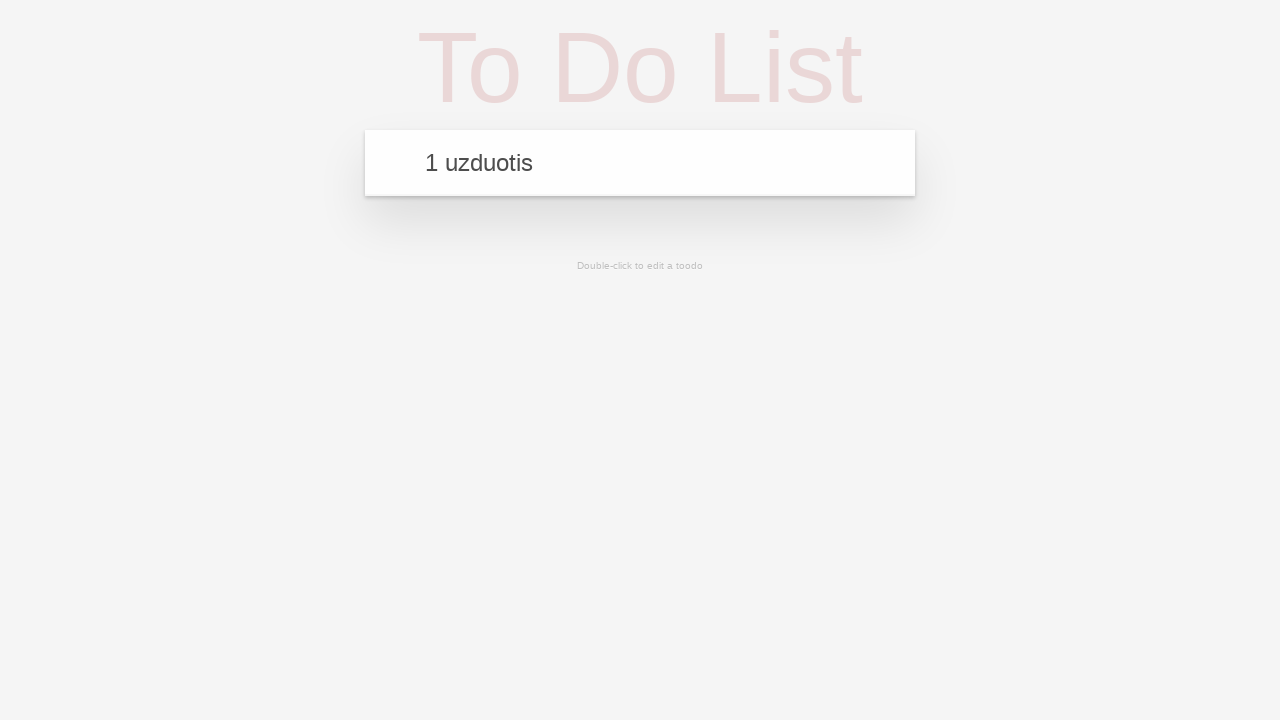

Pressed Enter to add first todo item
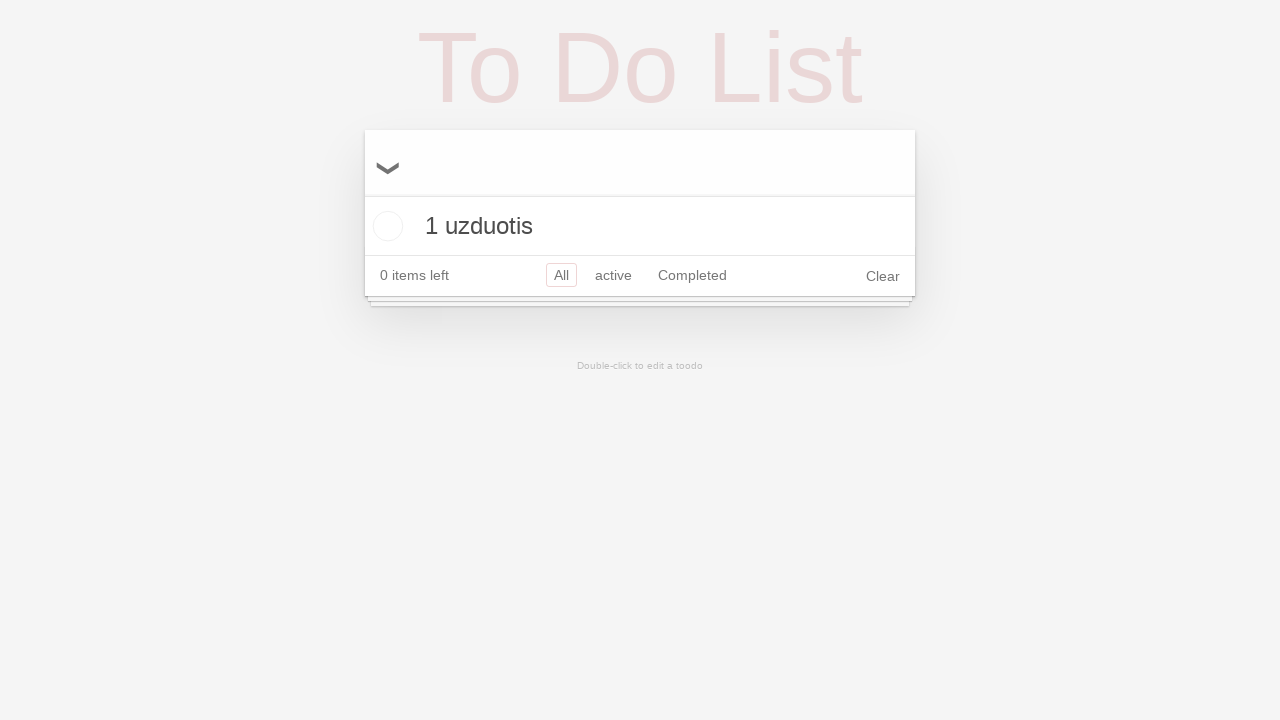

Filled new todo input field with '1 uzduotis' on input.new-todo
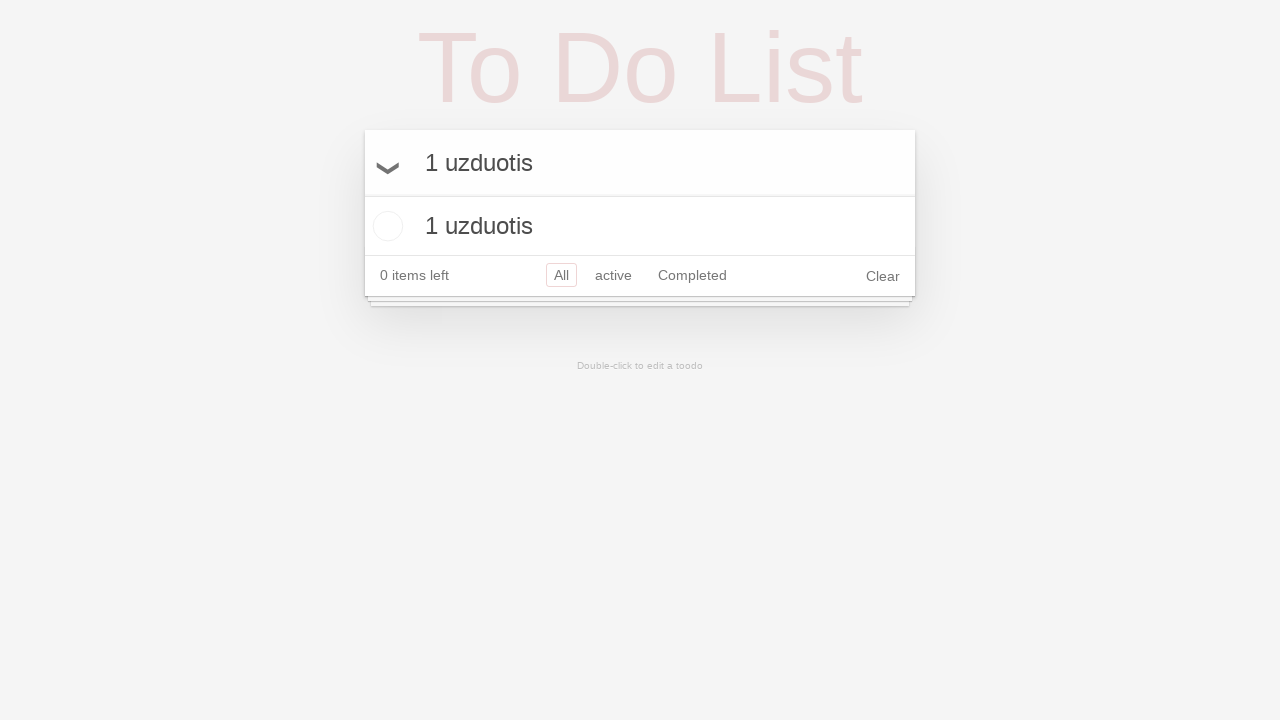

Pressed Enter to add second todo item
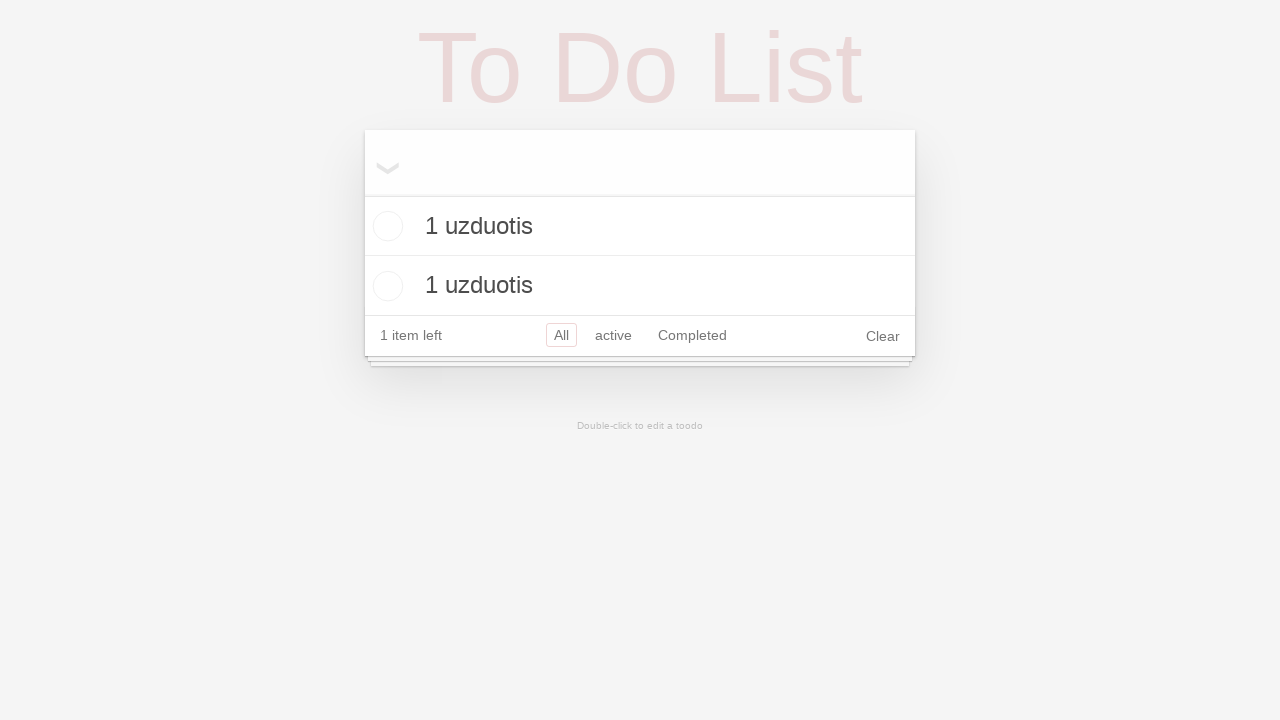

Filled new todo input field with '1 uzduotis' on input.new-todo
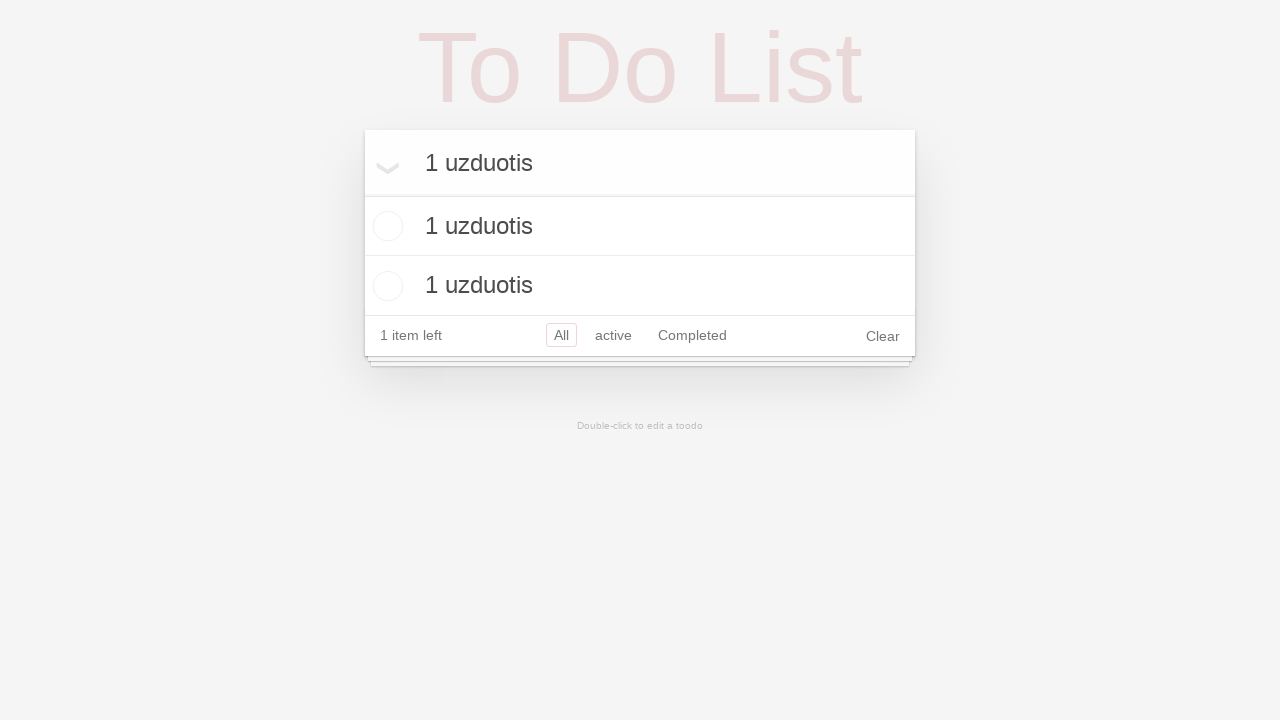

Pressed Enter to add third todo item
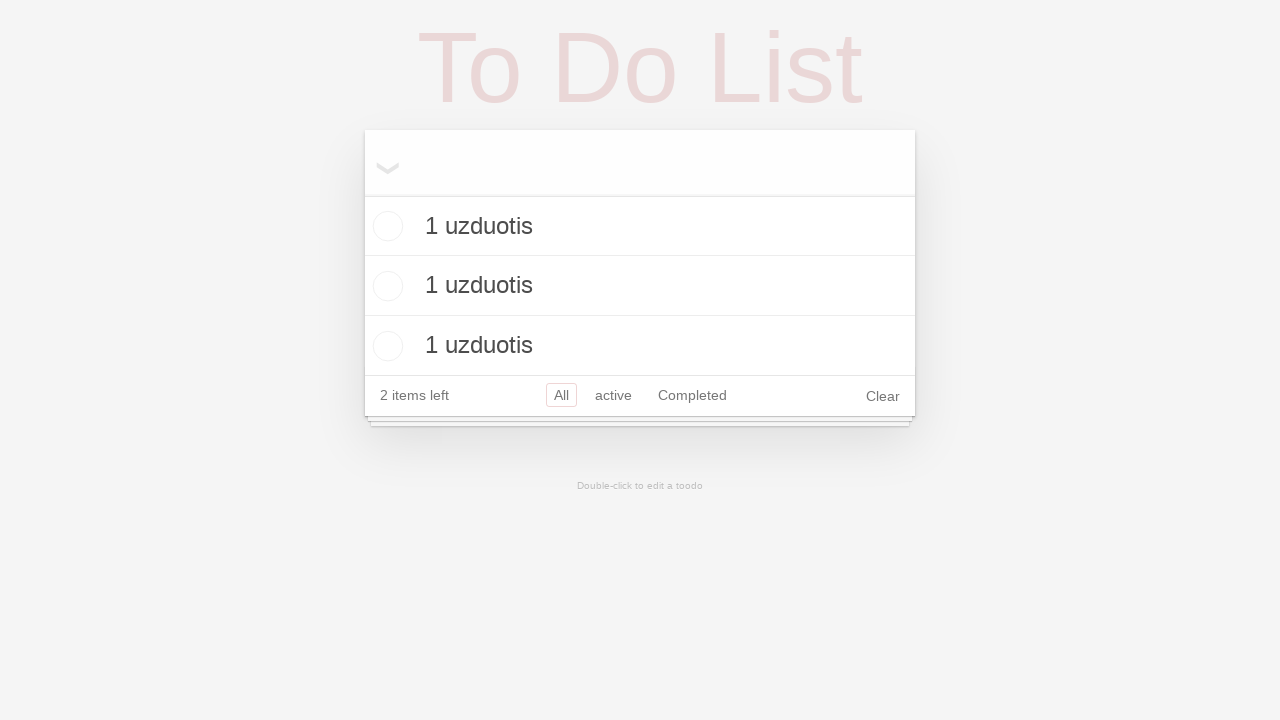

Verified second todo item '1 uzduotis' is visible
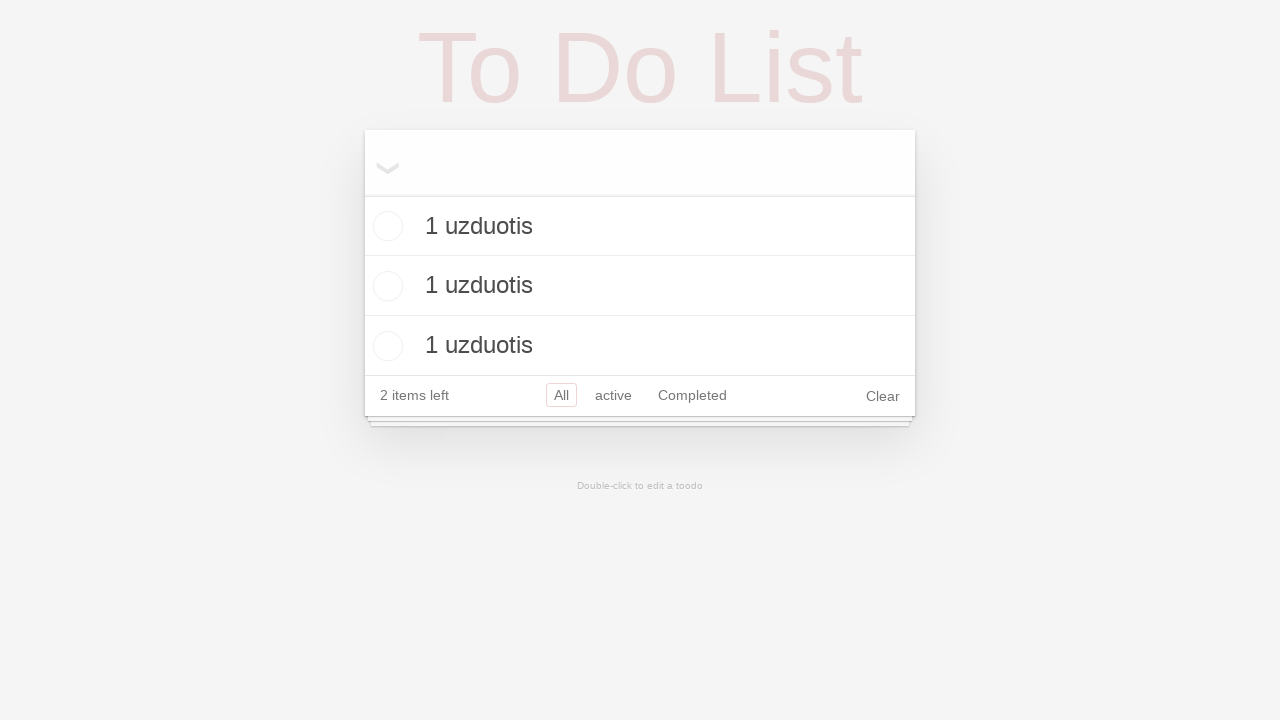

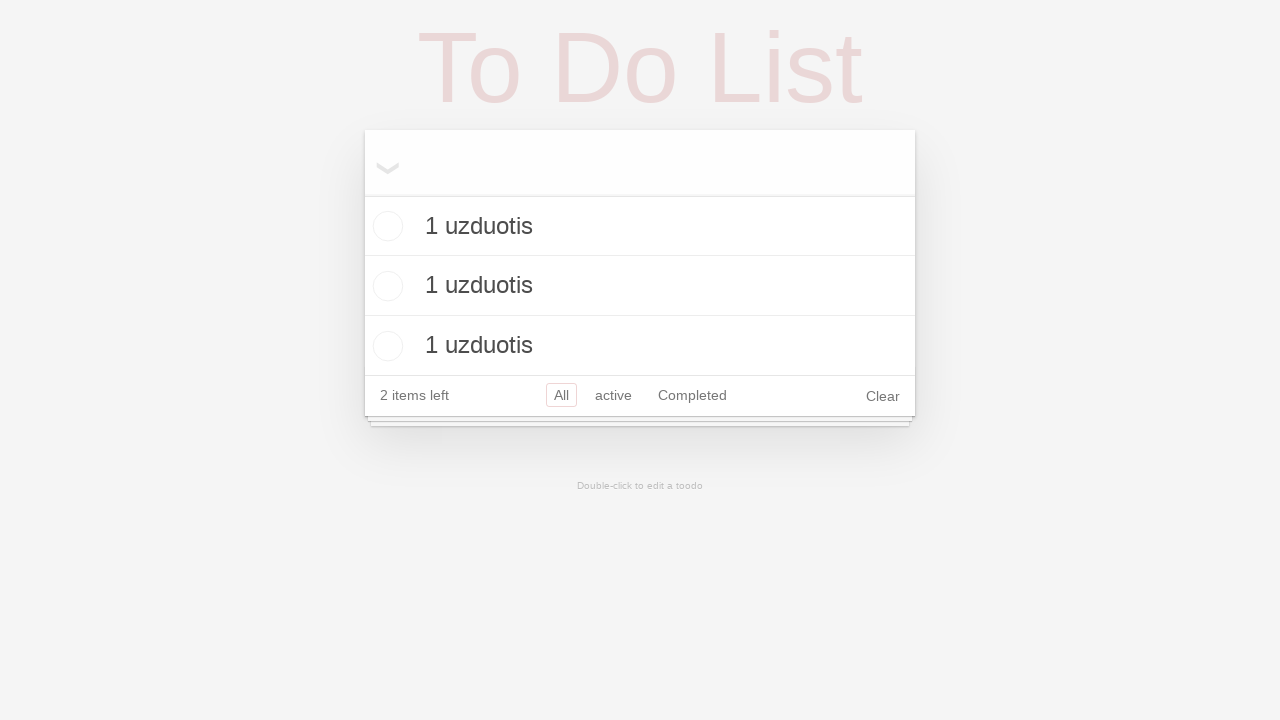